Tests dynamic controls using explicit wait by clicking the Remove button and verifying that the "It's gone!" message becomes visible.

Starting URL: https://the-internet.herokuapp.com/dynamic_controls

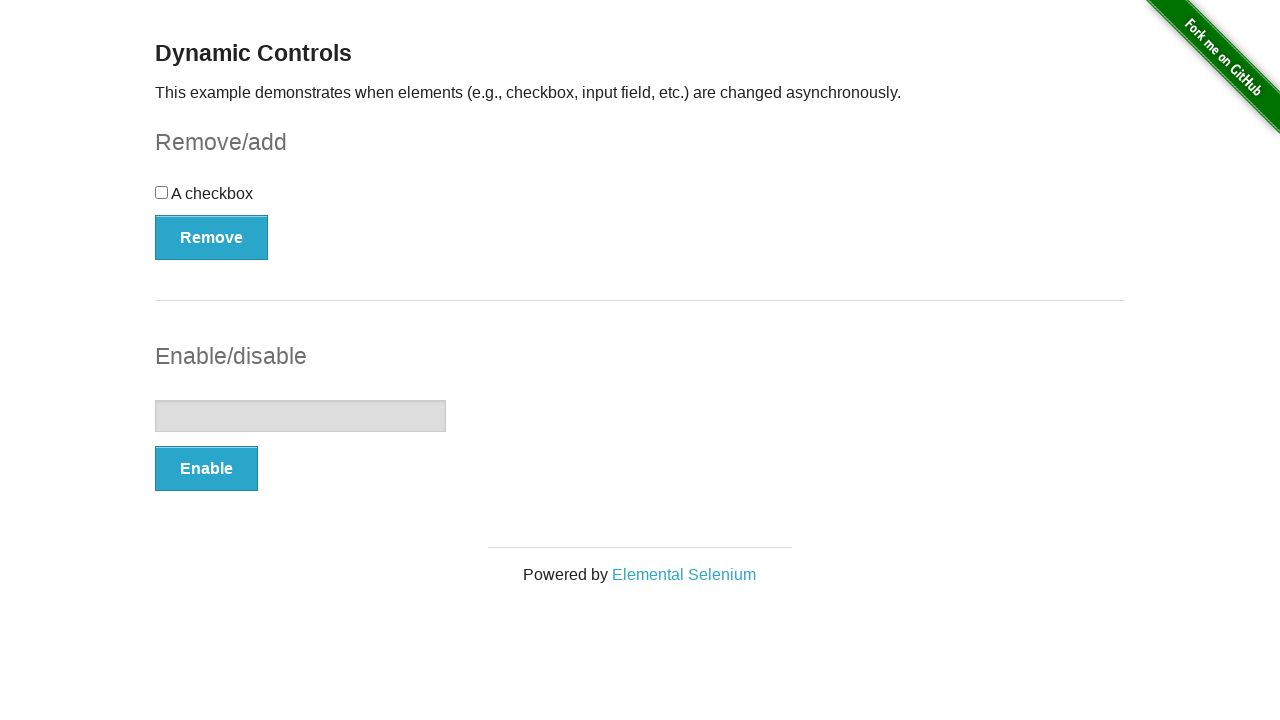

Clicked the Remove button at (212, 237) on button[type='button']
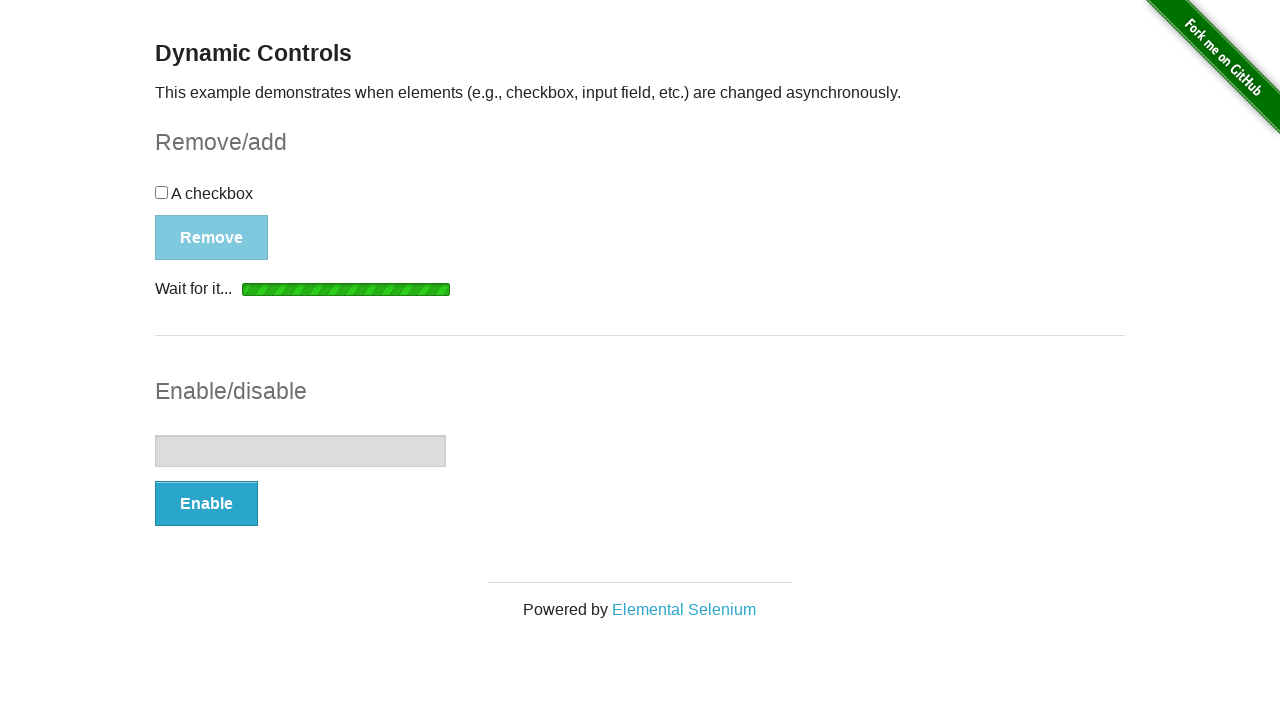

Waited for the 'It's gone!' message to become visible
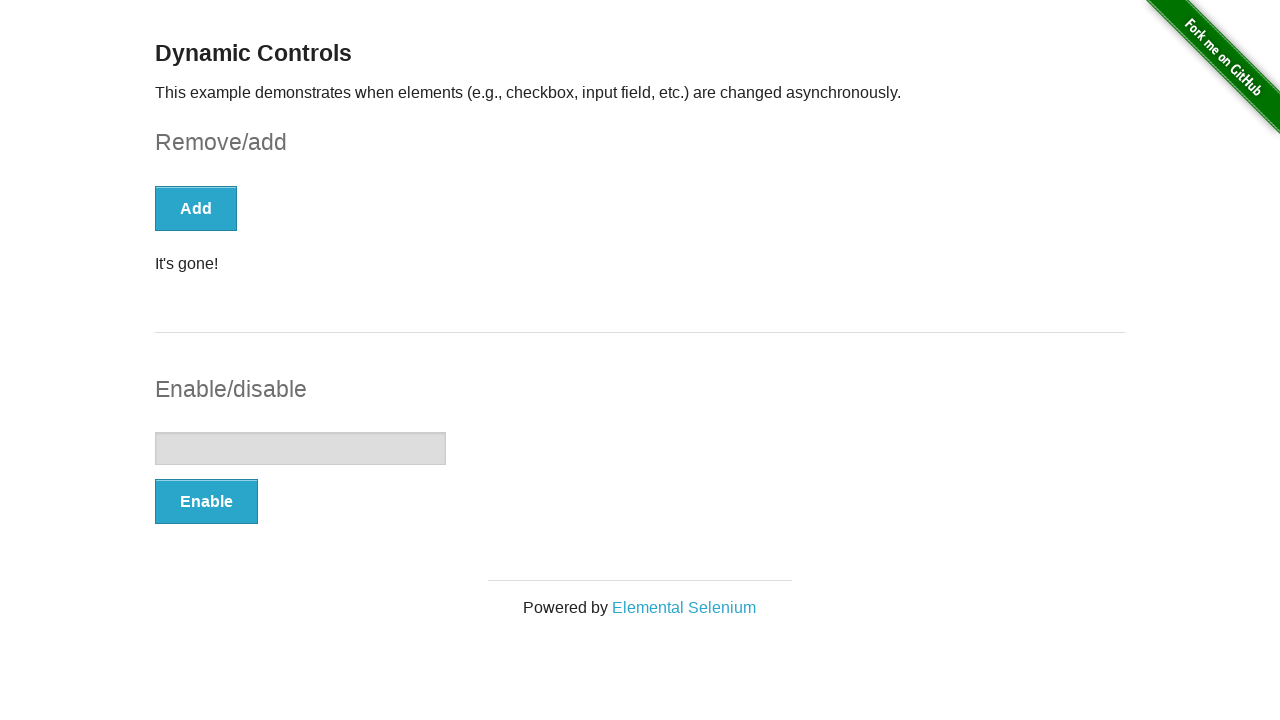

Verified that the message displays 'It's gone!'
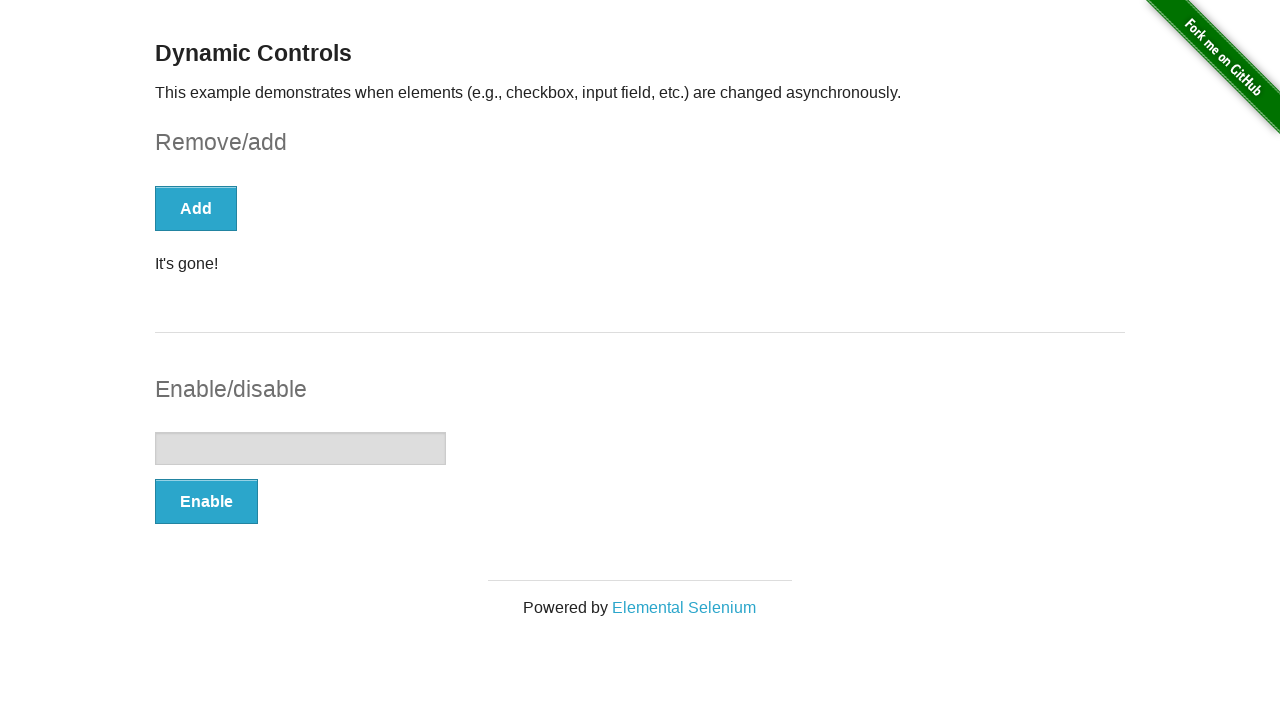

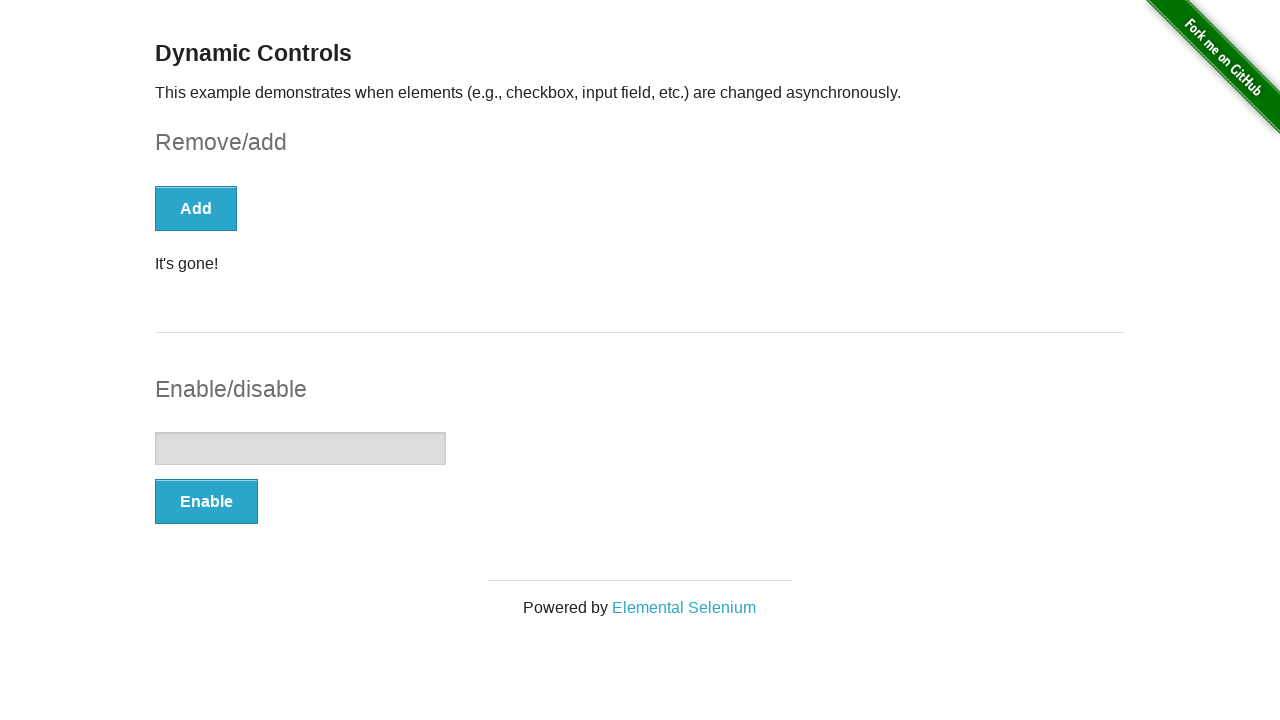